Tests page scrolling functionality by scrolling down multiple times using JavaScript, then clicking on the GitHub fork image link

Starting URL: http://the-internet.herokuapp.com/infinite_scroll

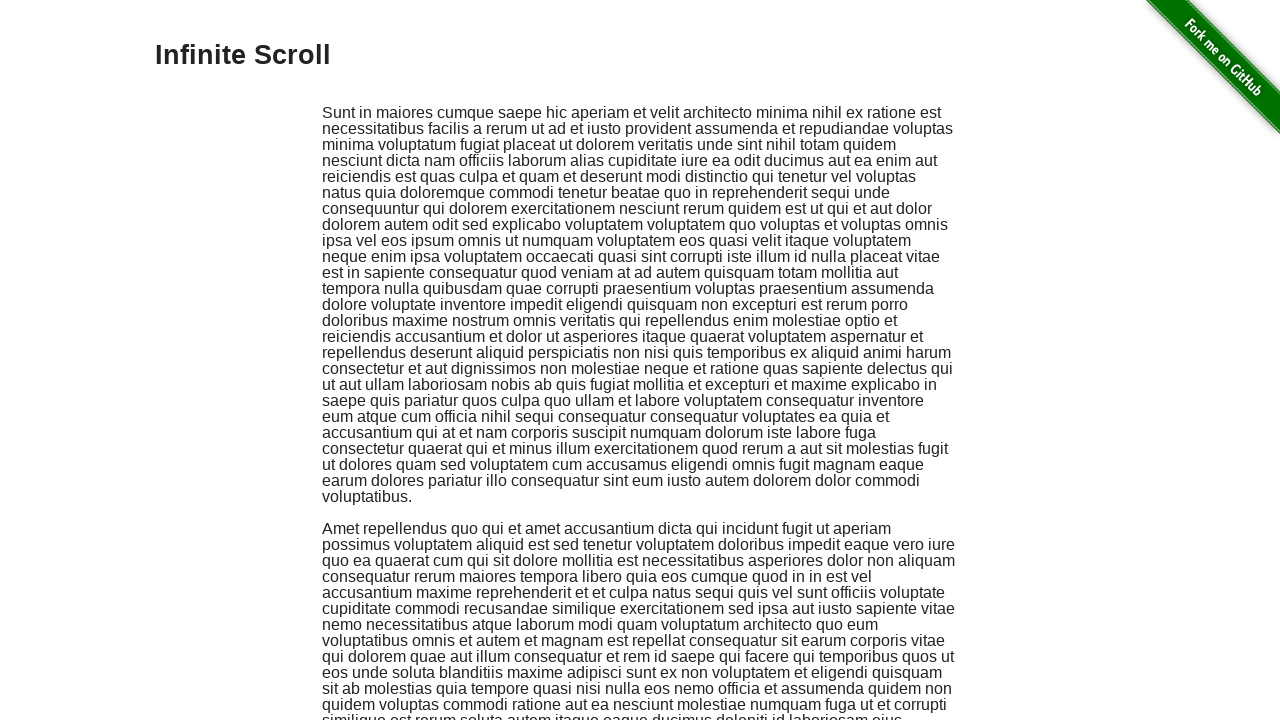

Scrolled down by 300 pixels using JavaScript
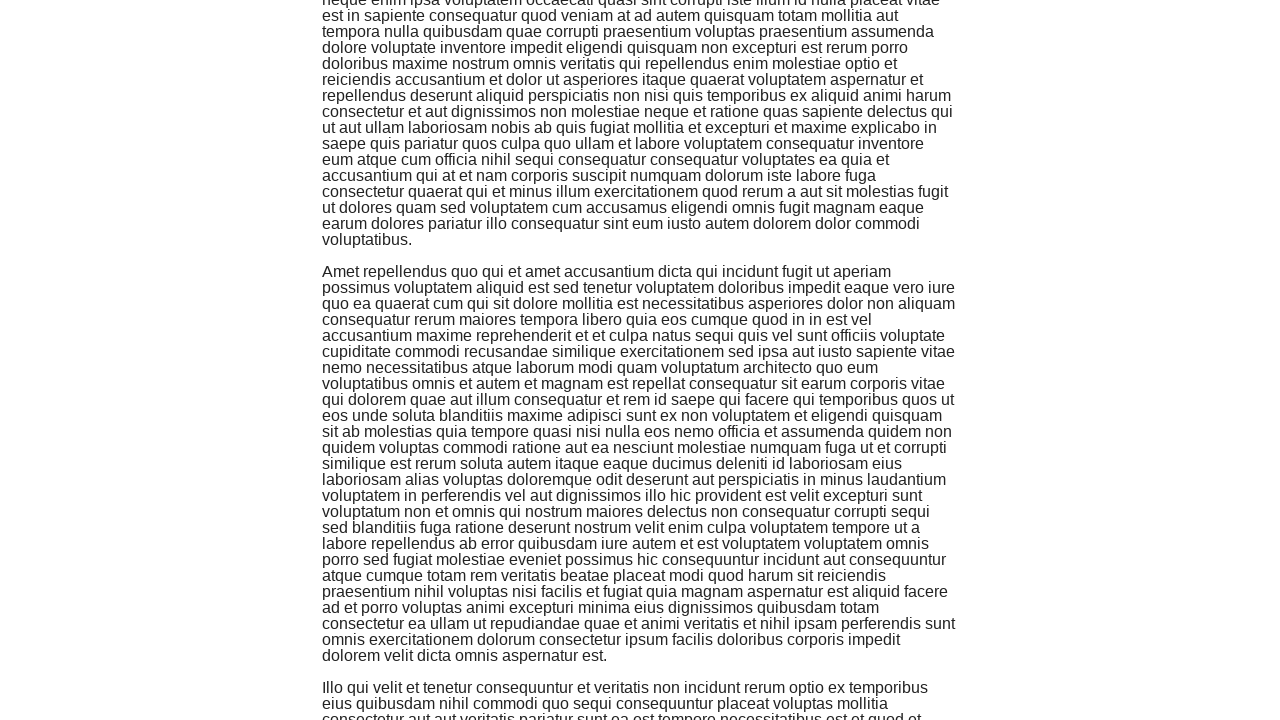

Waited 1500ms for content to load after first scroll
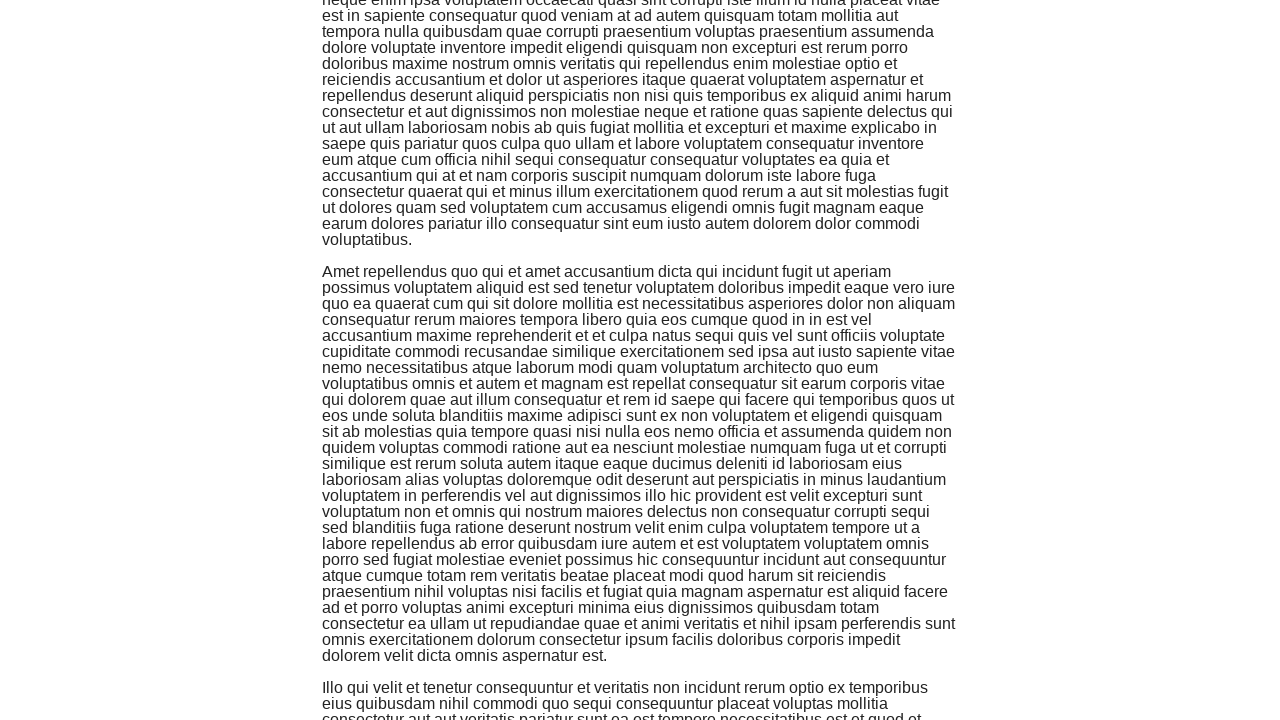

Scrolled down by 300 pixels again using JavaScript
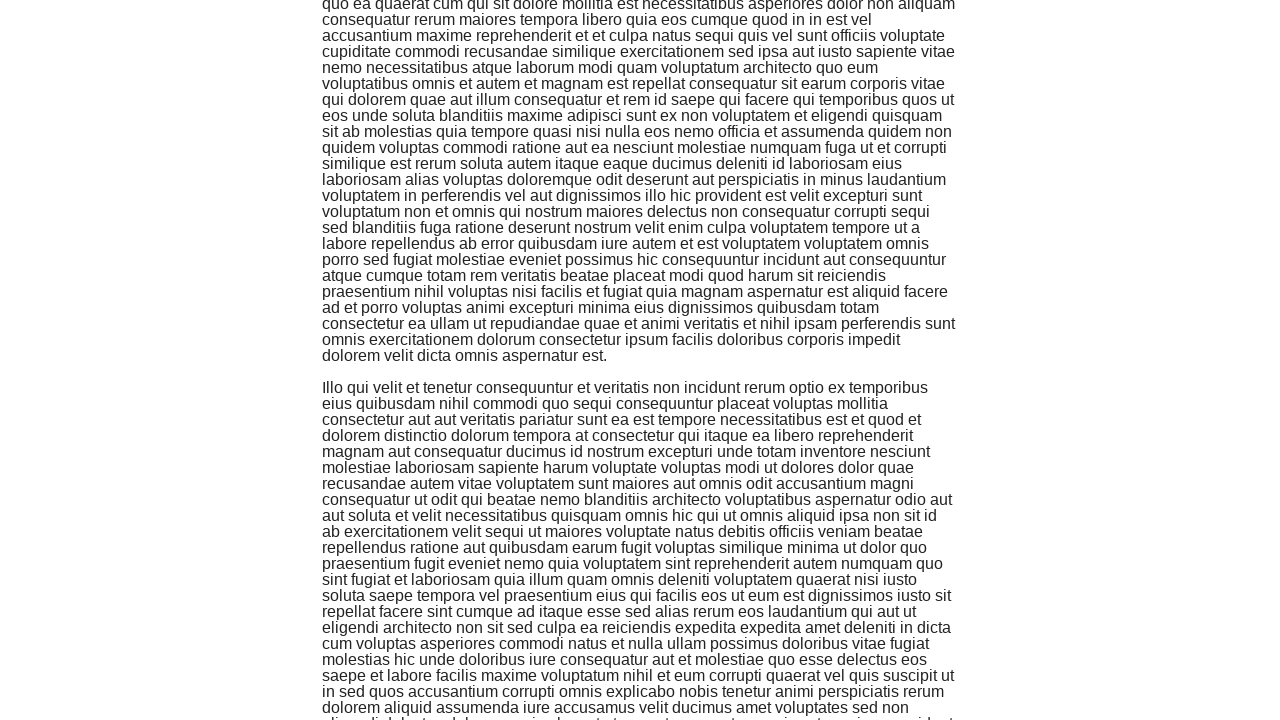

Waited 1500ms for content to load after second scroll
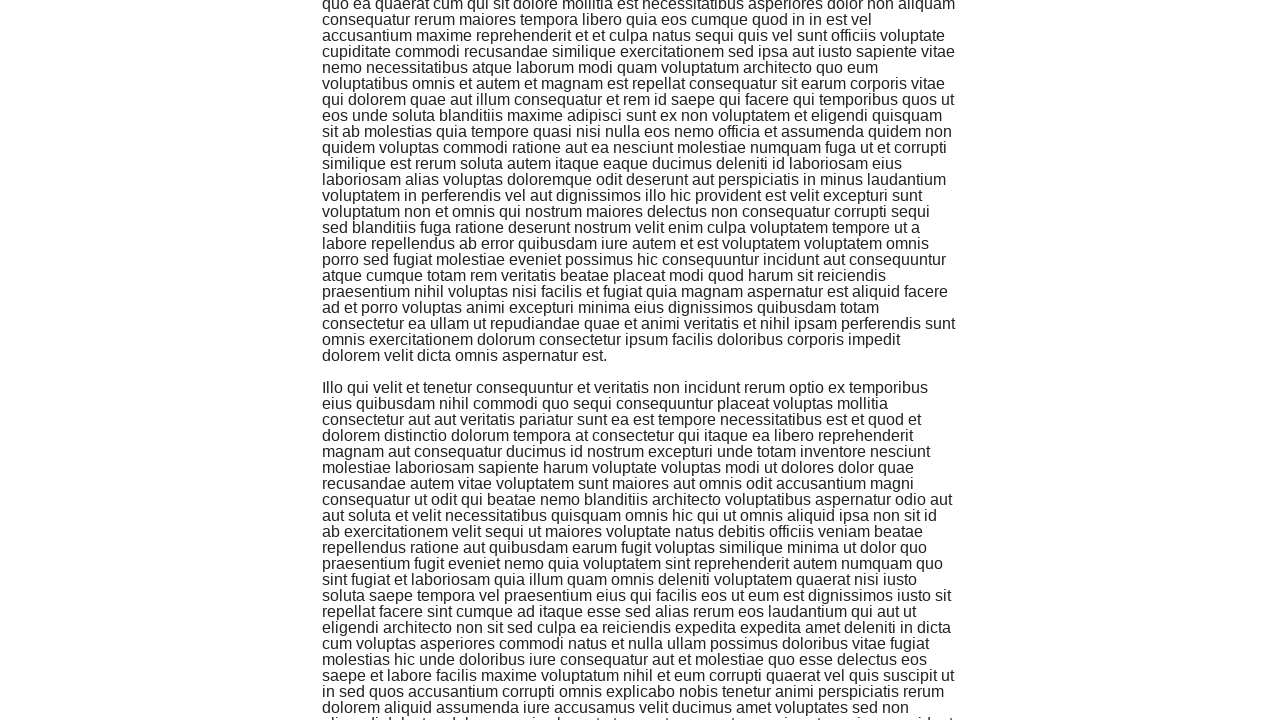

Scrolled down by 300 pixels again using JavaScript
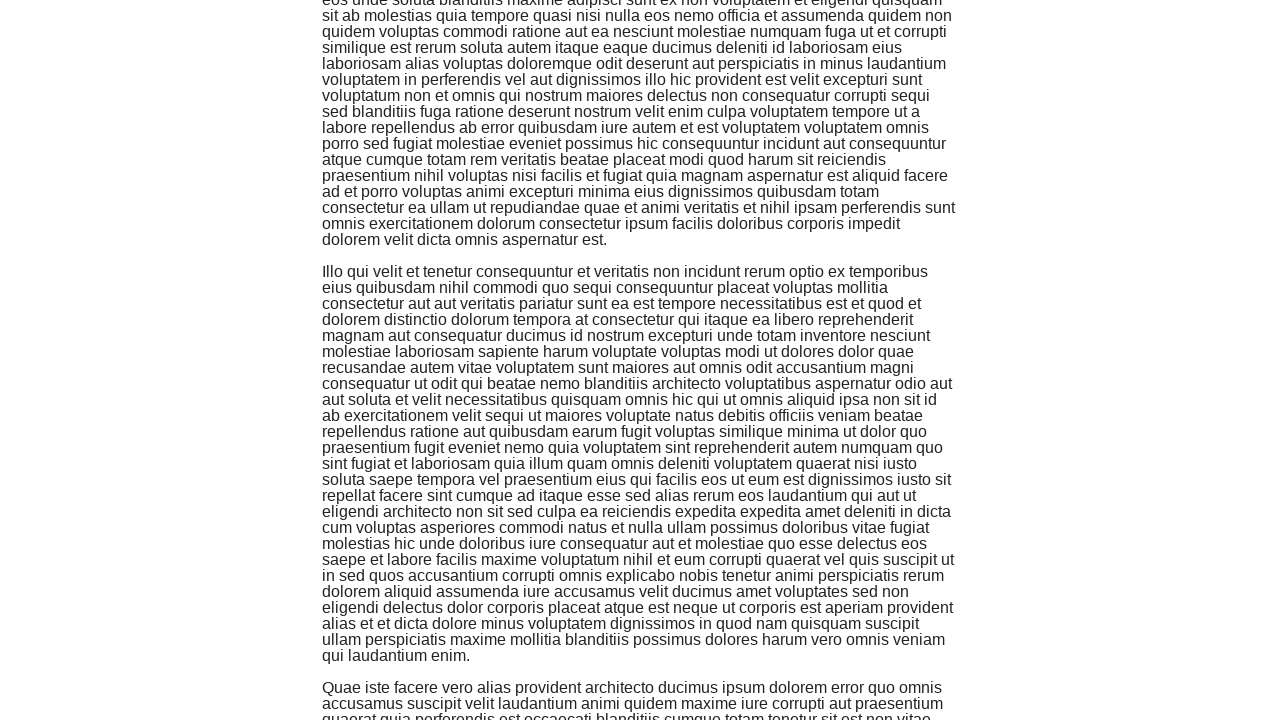

Waited 1500ms for content to load after third scroll
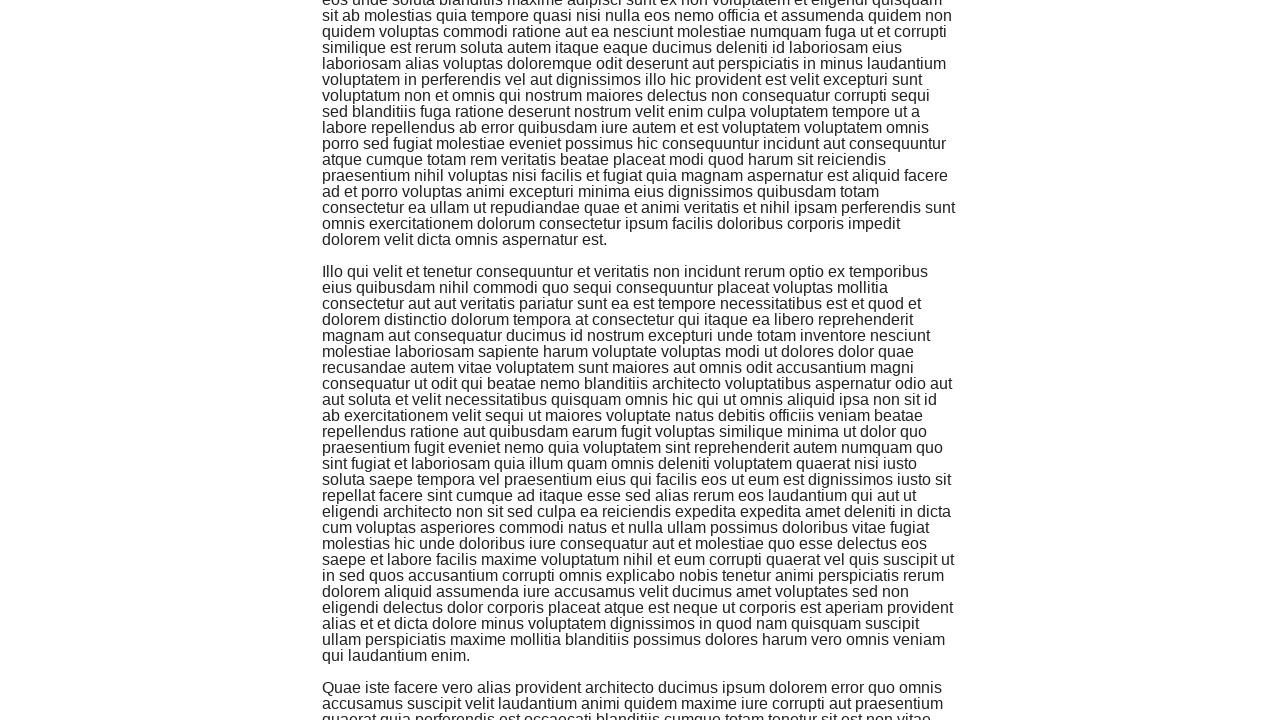

Scrolled to the bottom of the page using JavaScript
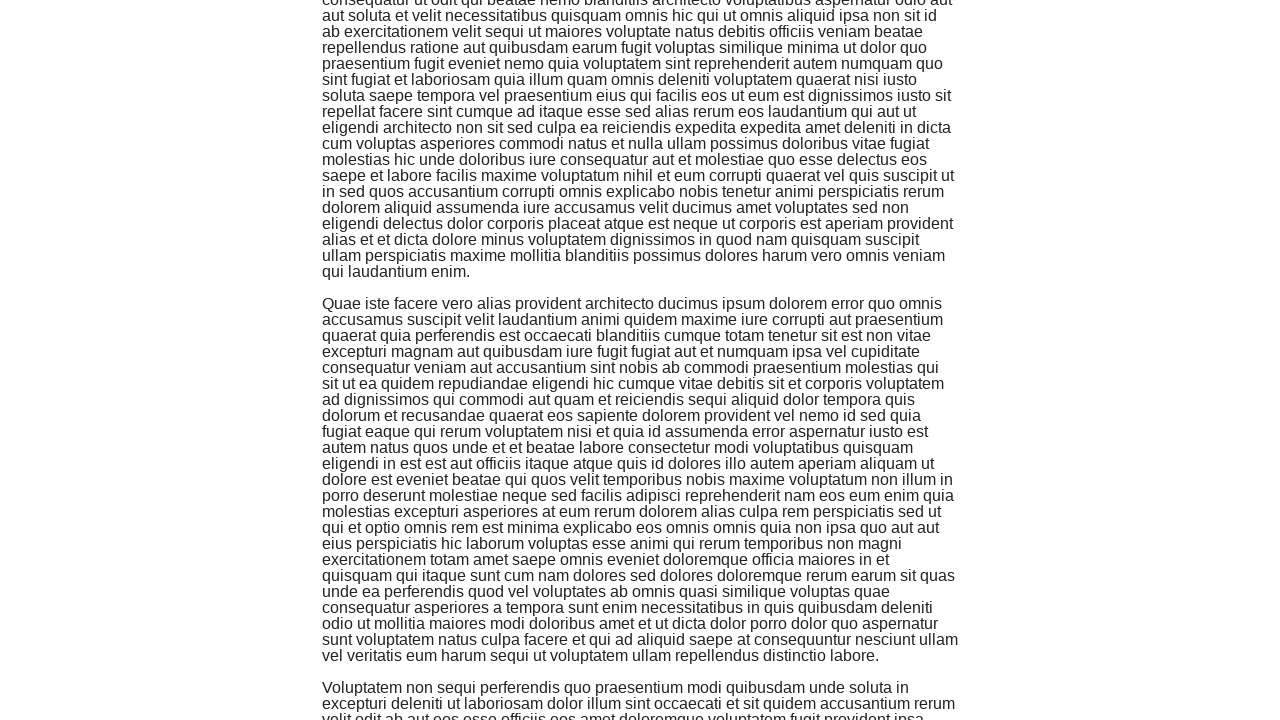

Waited 1500ms for content to load after scrolling to bottom
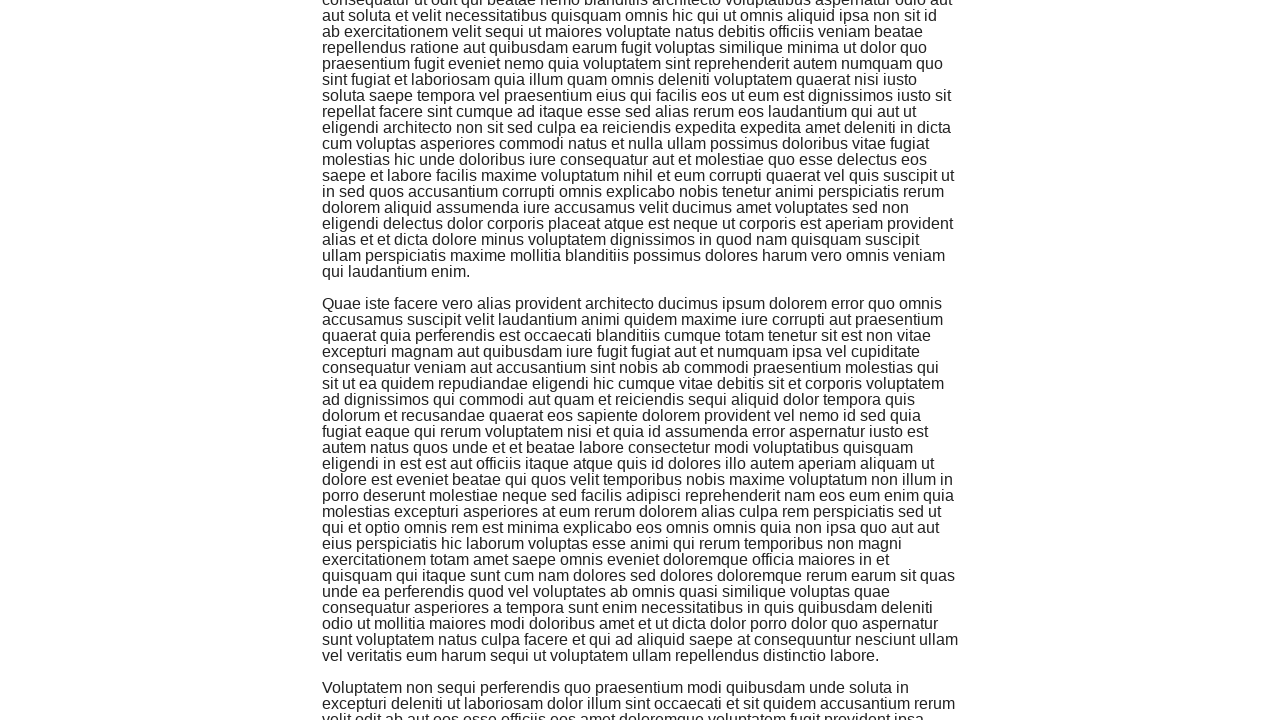

Clicked on the GitHub fork image link at (1206, 74) on img[alt='Fork me on GitHub']
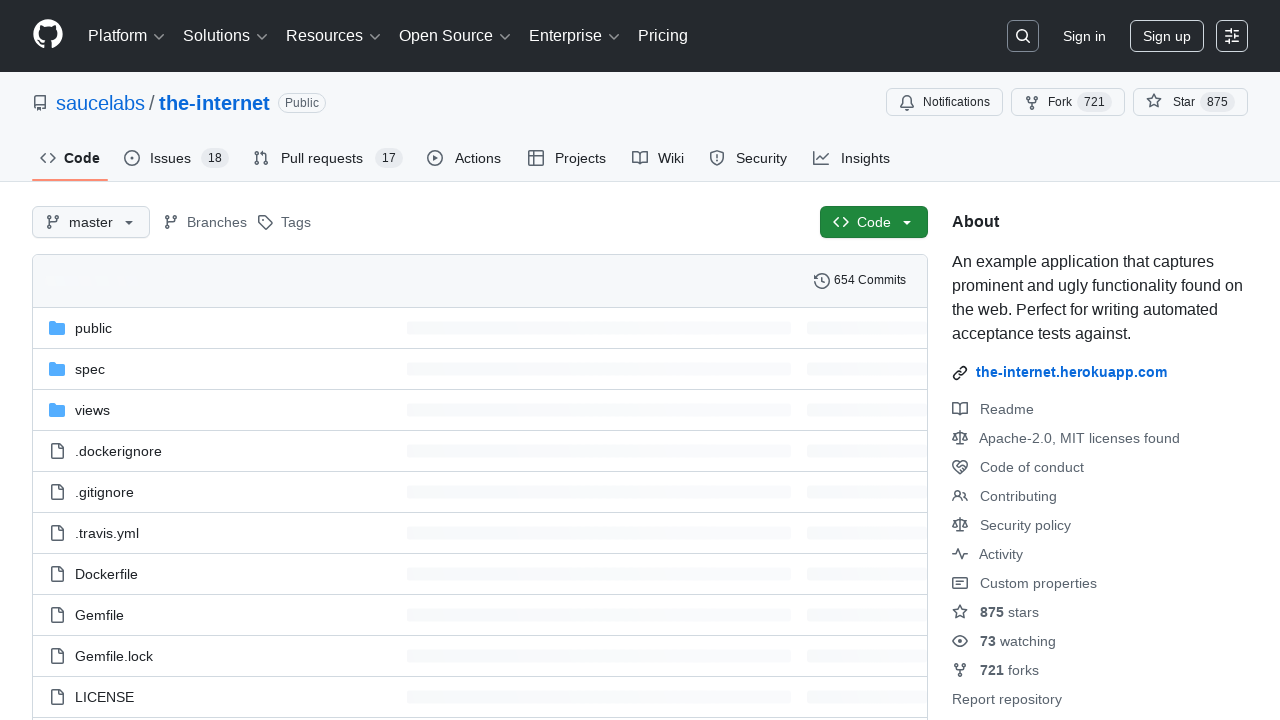

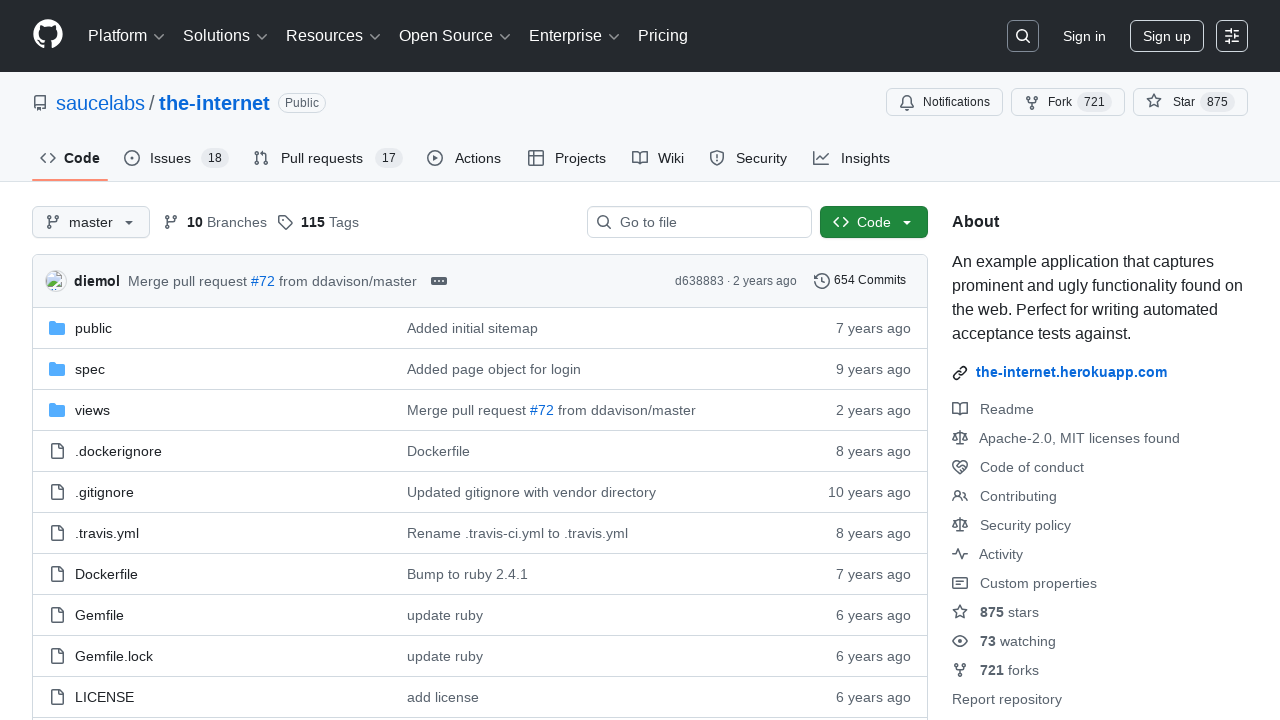